Clicks the login link on homepage and navigates to the login page

Starting URL: https://www.securite.jp

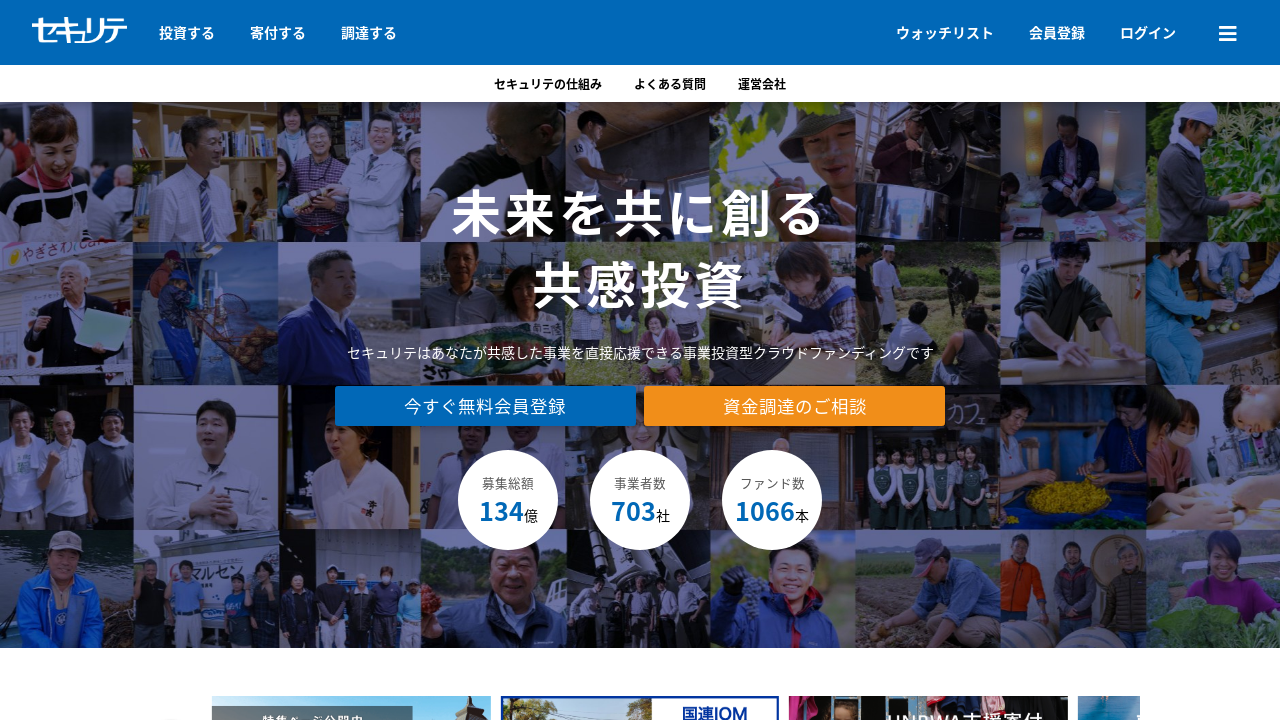

Clicked login link on homepage at (1148, 32) on text=ログイン
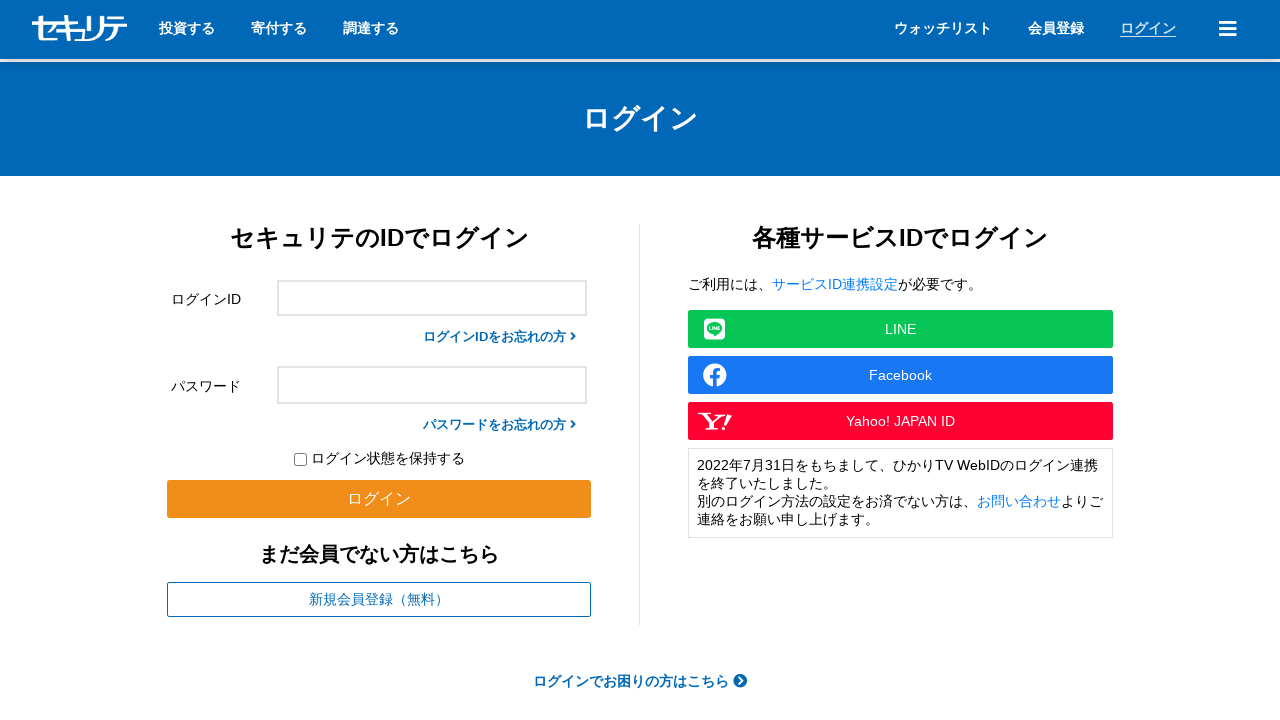

Login page DOM content loaded
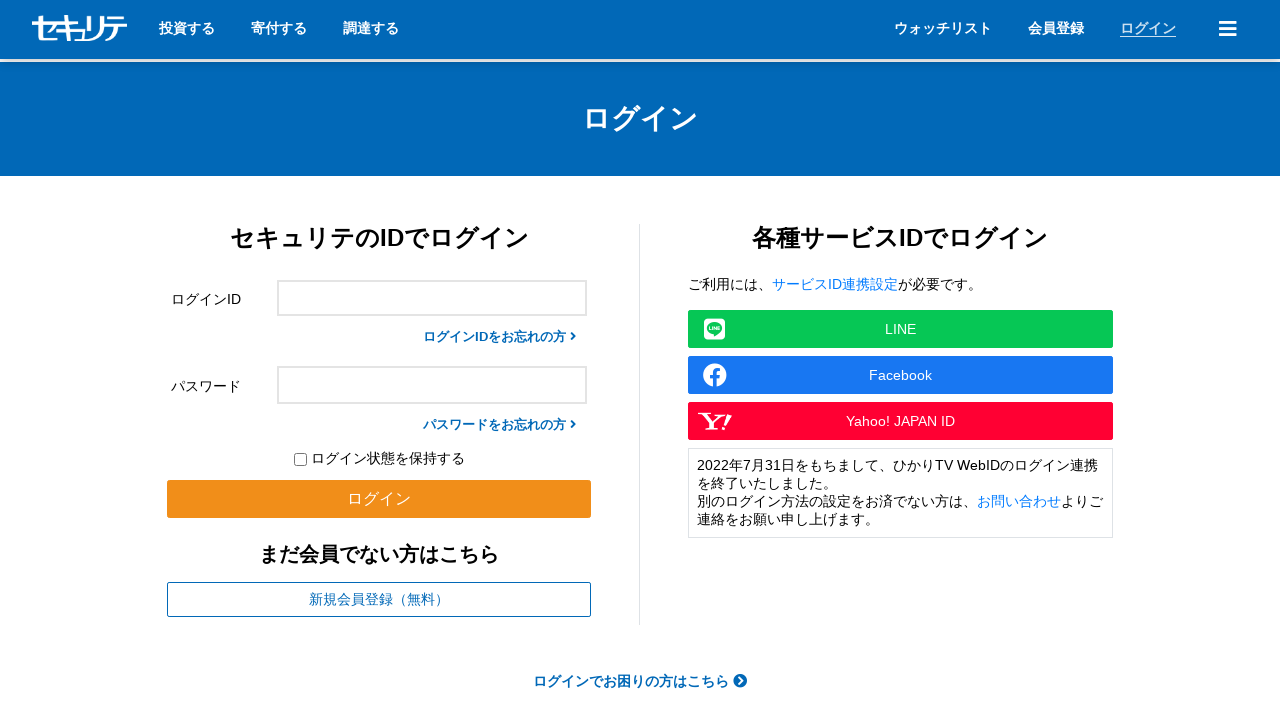

Verified page title contains 'ログイン'
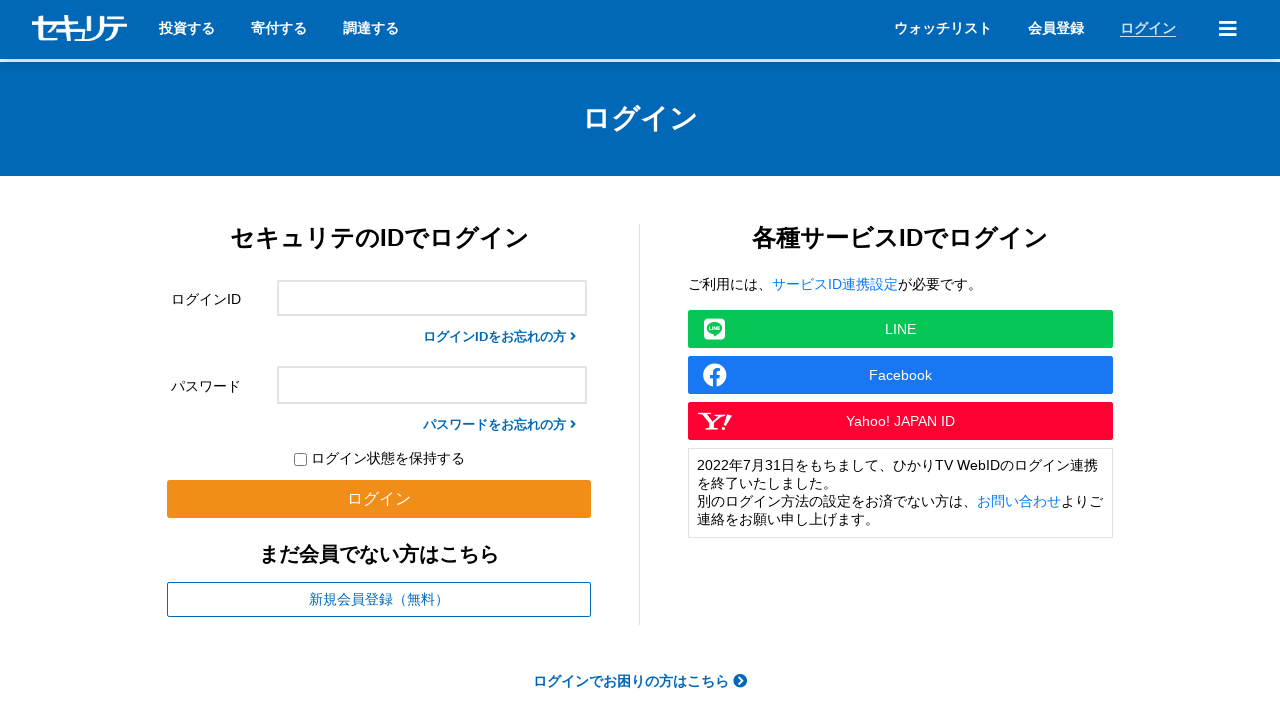

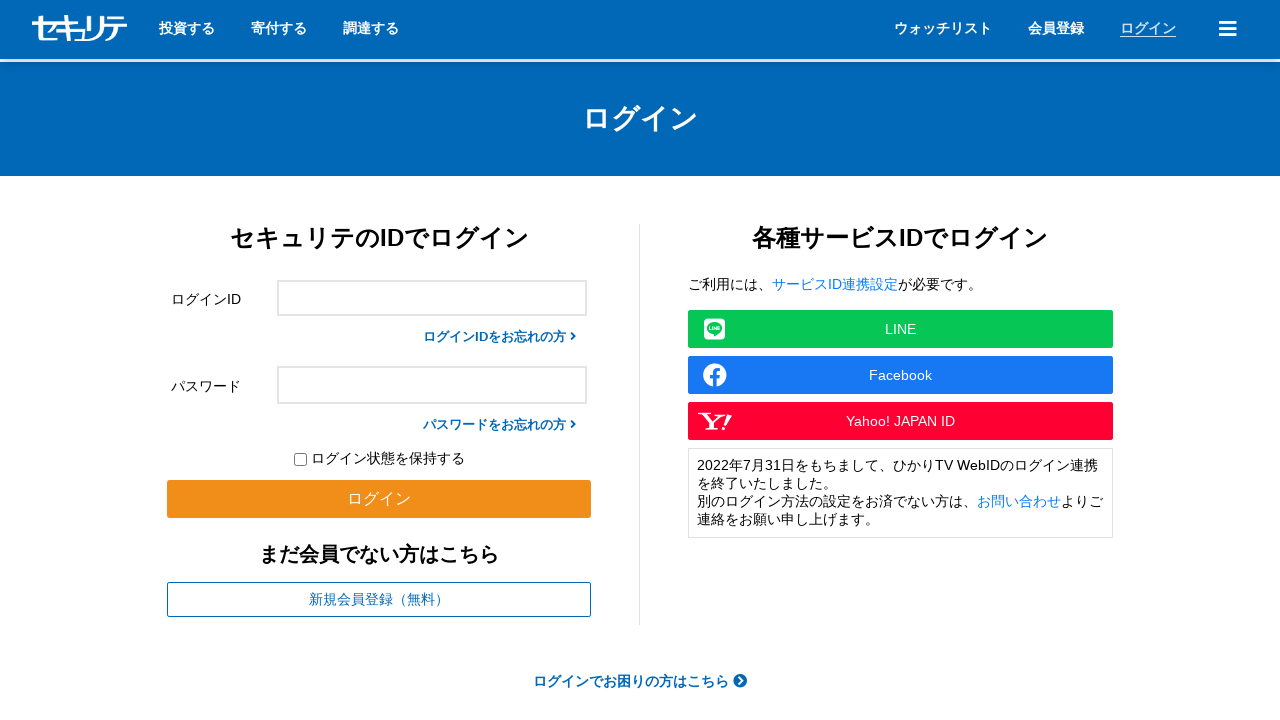